Tests a sample todo application by clicking multiple checkbox items to mark them as complete, entering a new todo item in the text field, and clicking the add button to add the new item.

Starting URL: https://lambdatest.github.io/sample-todo-app/

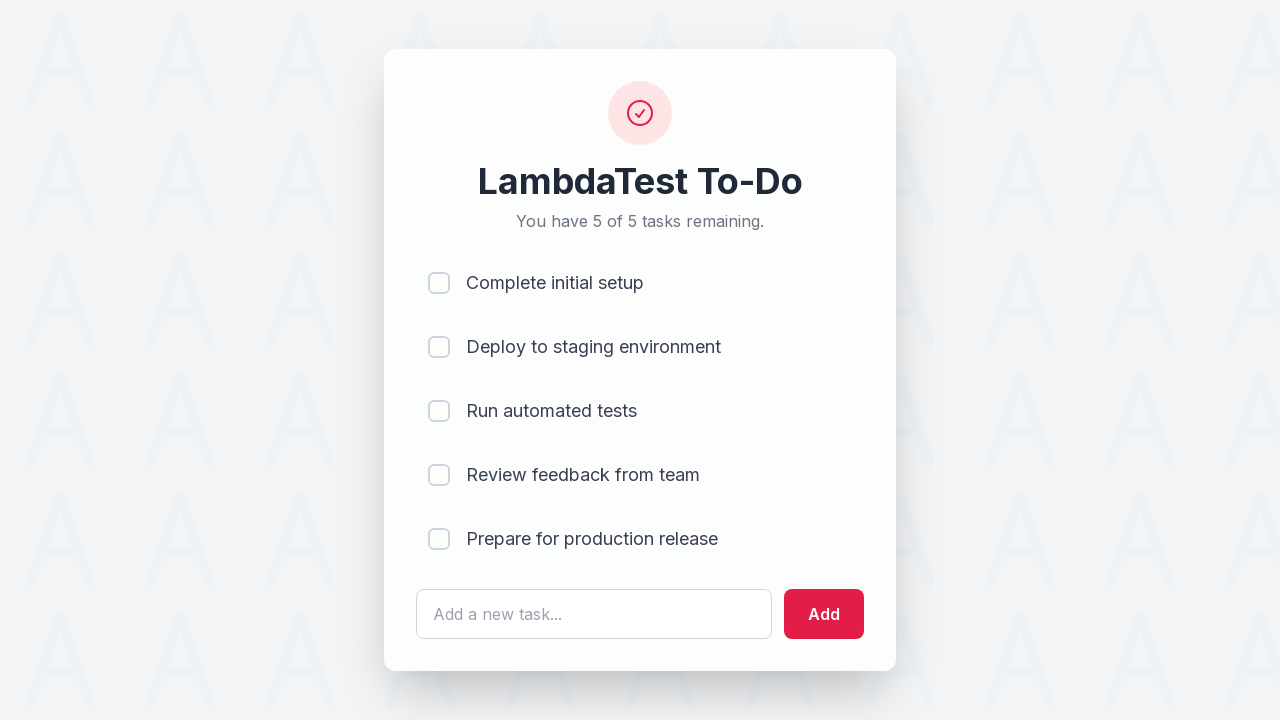

First todo item checkbox became visible
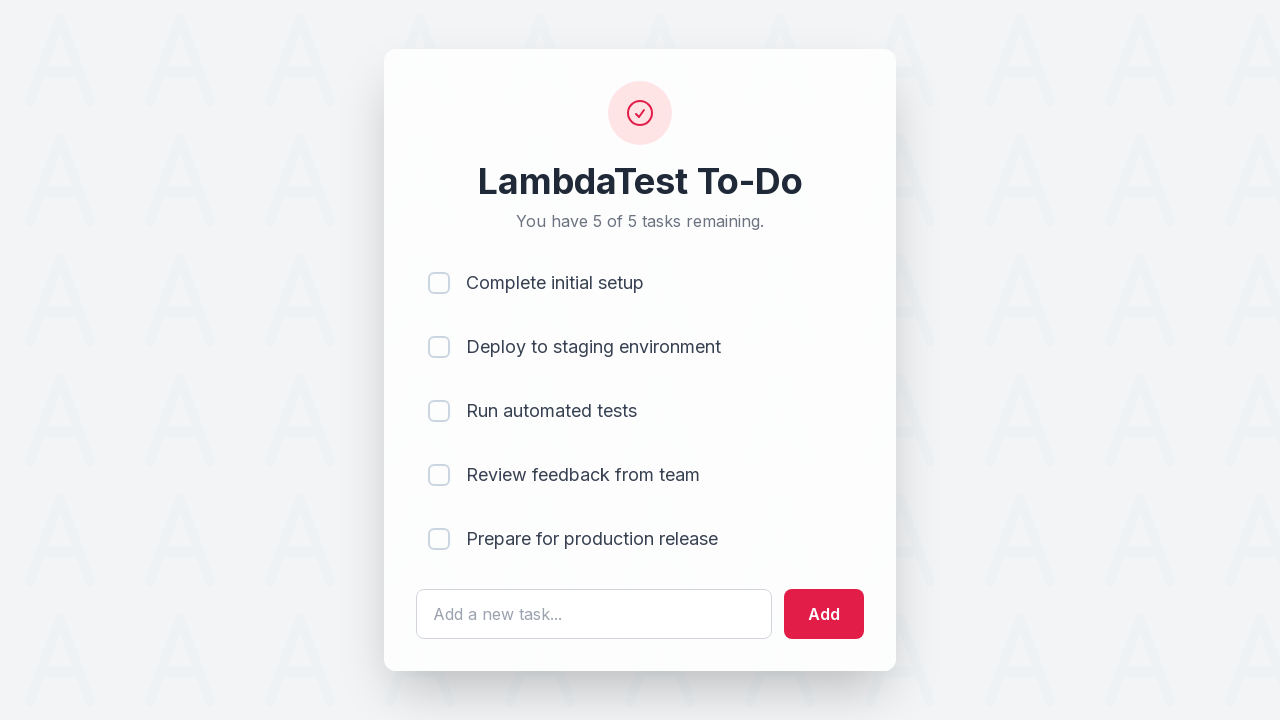

Clicked first todo item checkbox to mark as complete at (439, 283) on body > div > div > div > ul > li:nth-child(1) > input
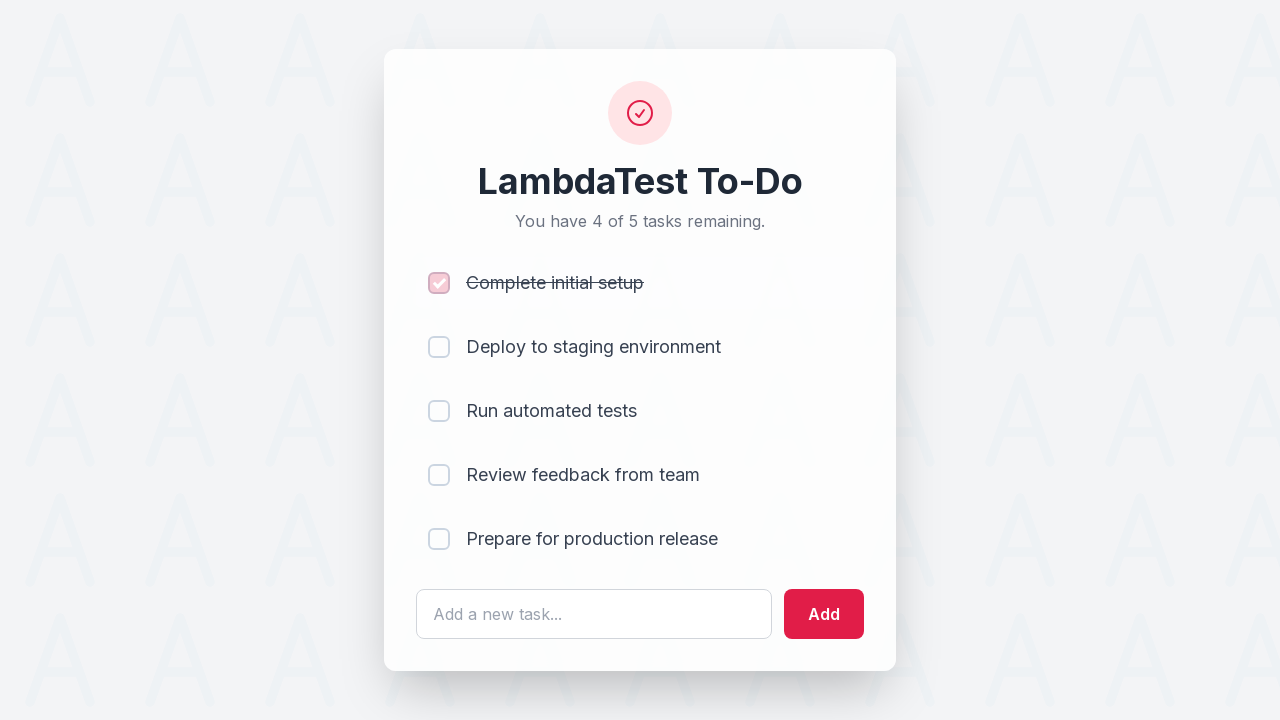

Clicked second todo item checkbox to mark as complete at (439, 347) on body > div > div > div > ul > li:nth-child(2) > input
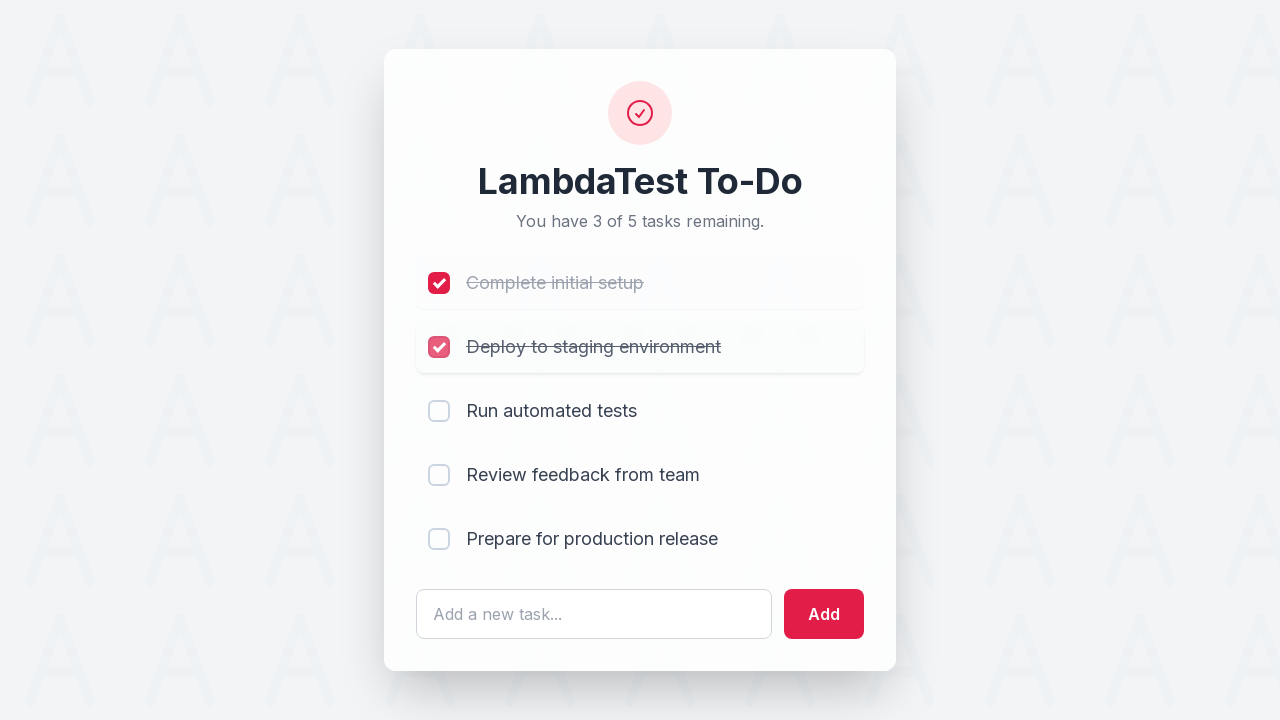

Clicked fourth todo item checkbox to mark as complete at (439, 475) on body > div > div > div > ul > li:nth-child(4) > input
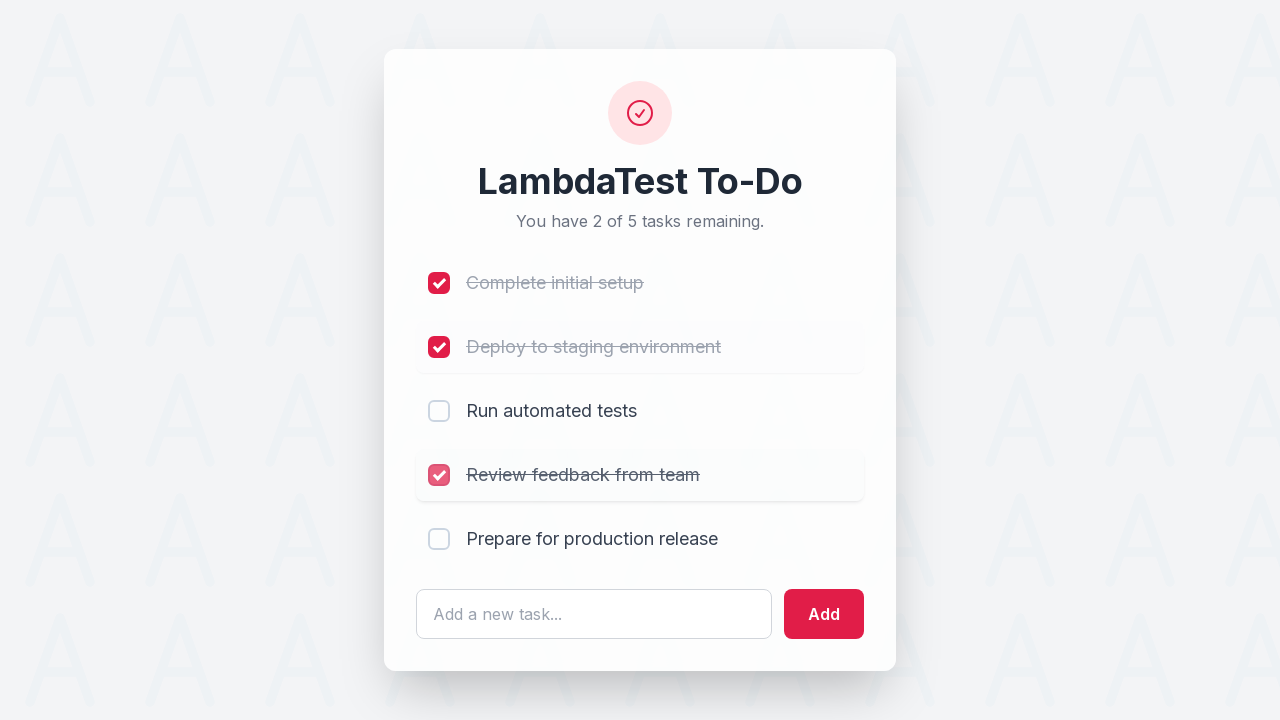

Clicked fifth todo item checkbox to mark as complete at (439, 539) on body > div > div > div > ul > li:nth-child(5) > input
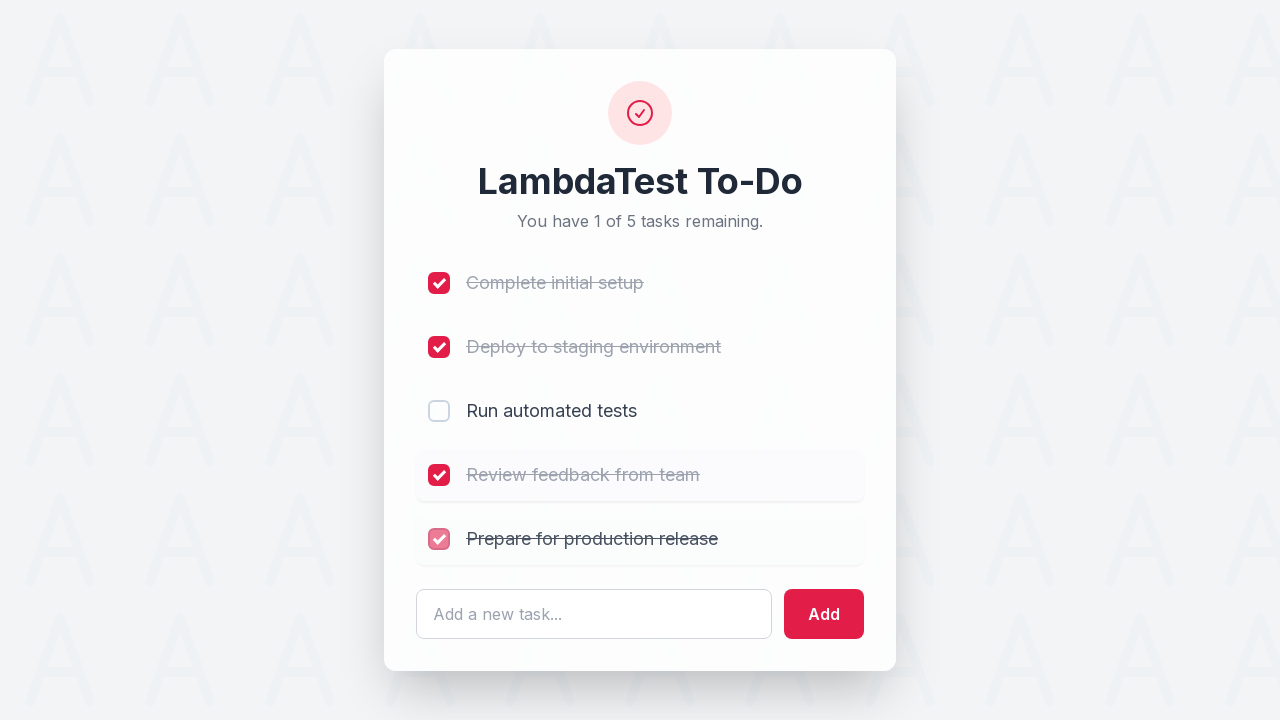

Entered 'new item added' in the todo text field on #sampletodotext
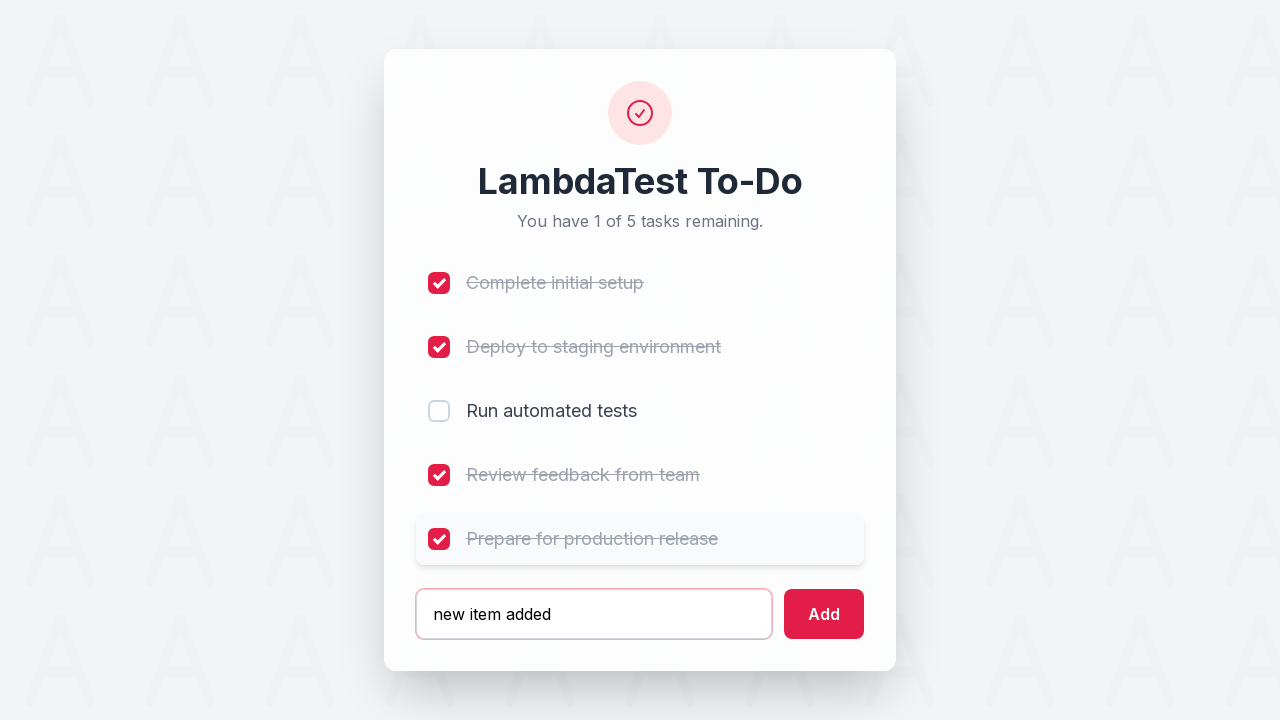

Clicked add button to create new todo item at (824, 614) on #addbutton
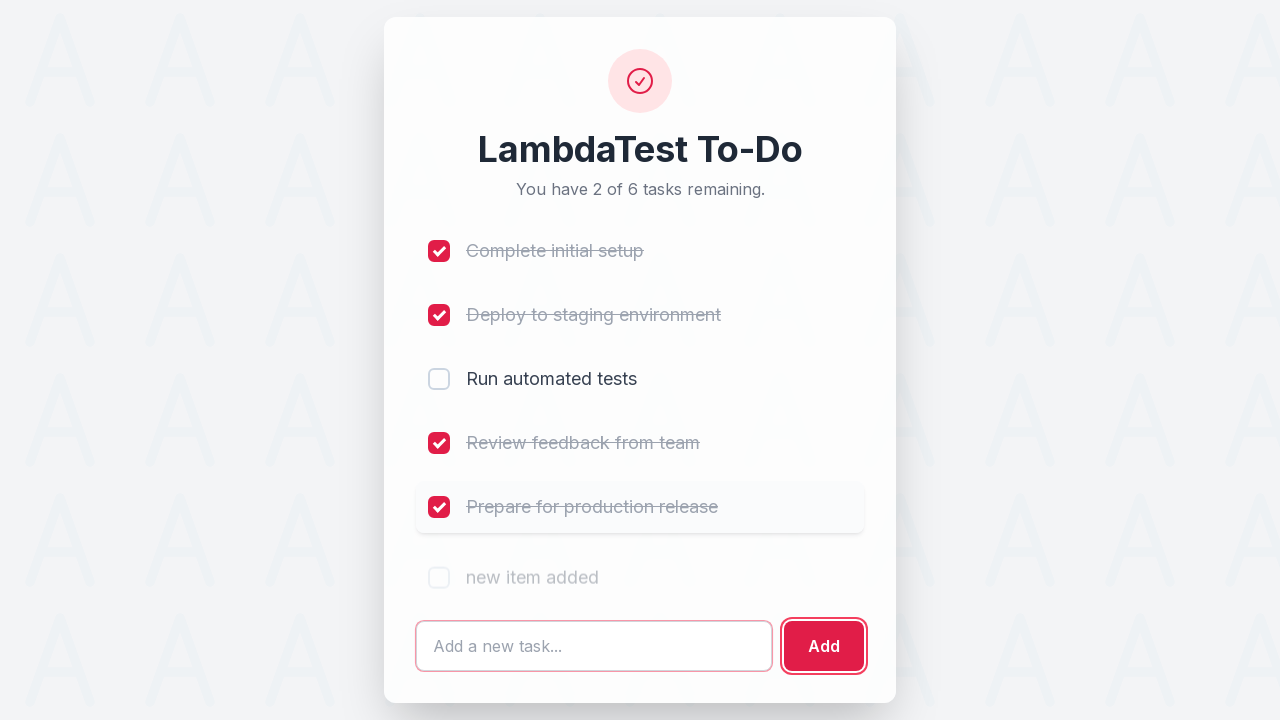

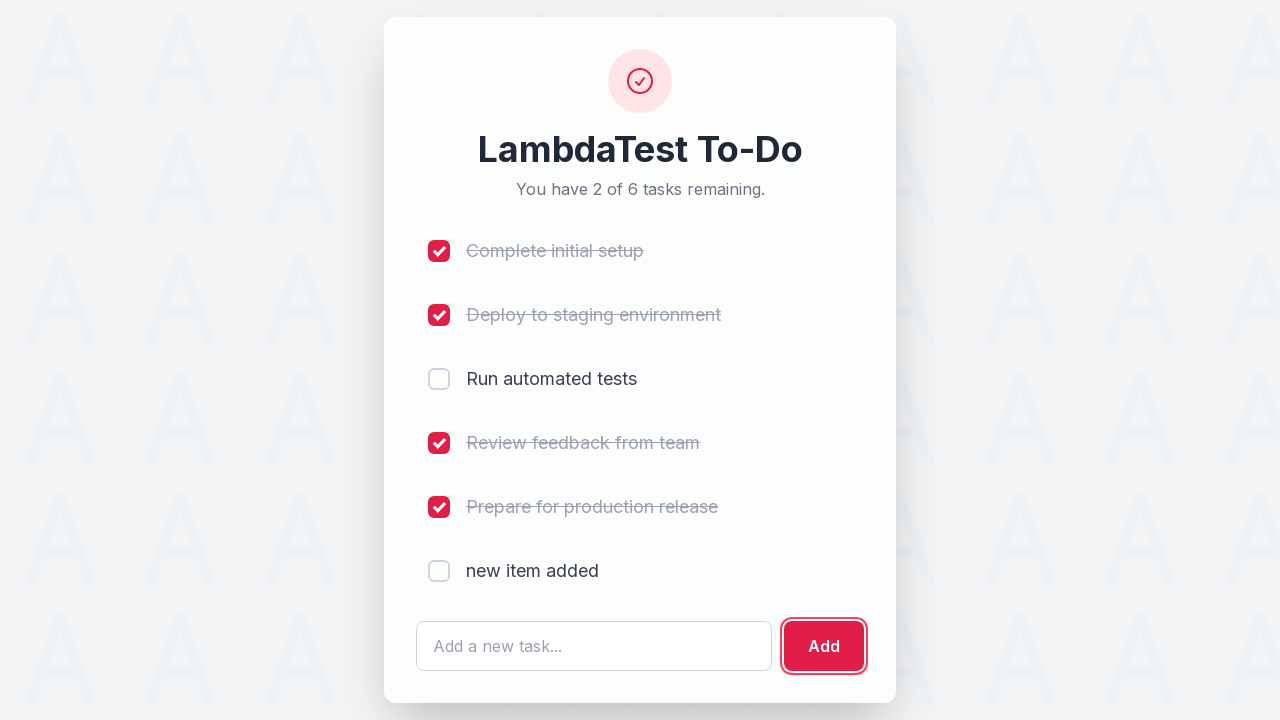